Tests clicking an alert button on a test page, which triggers a JavaScript alert dialog

Starting URL: http://omayo.blogspot.com/

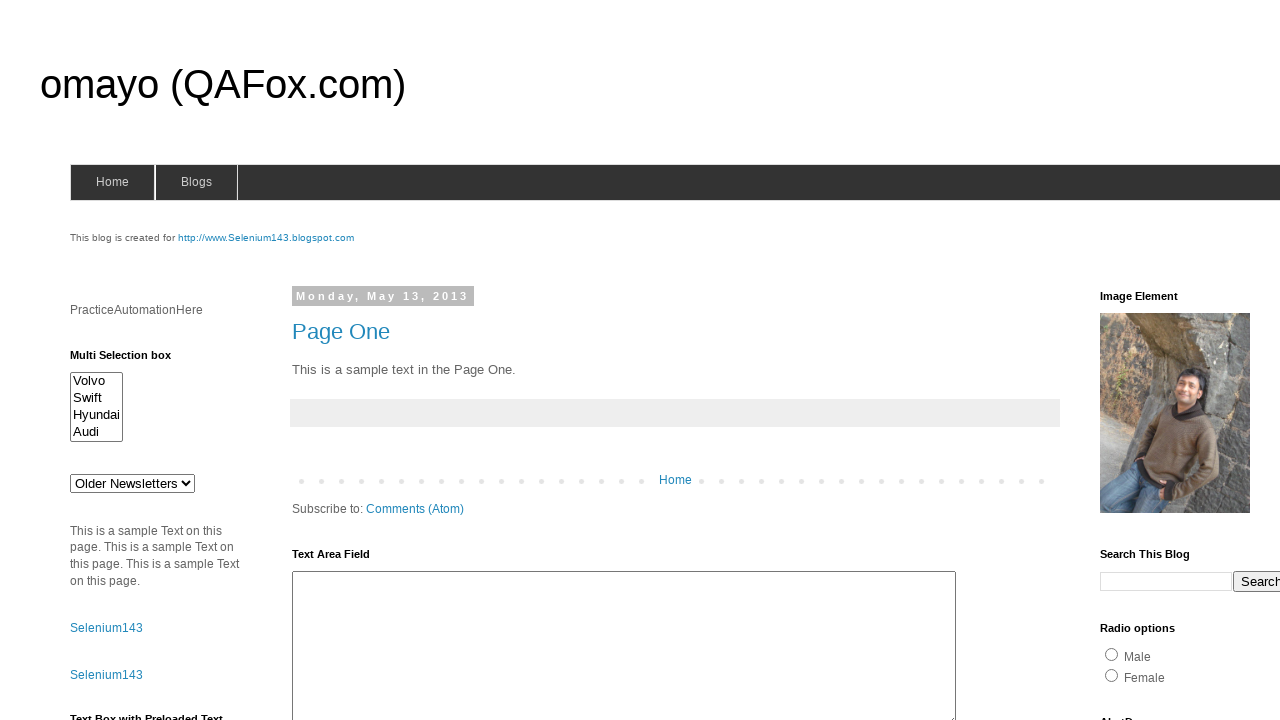

Clicked alert button to trigger JavaScript alert dialog at (155, 360) on #alert2
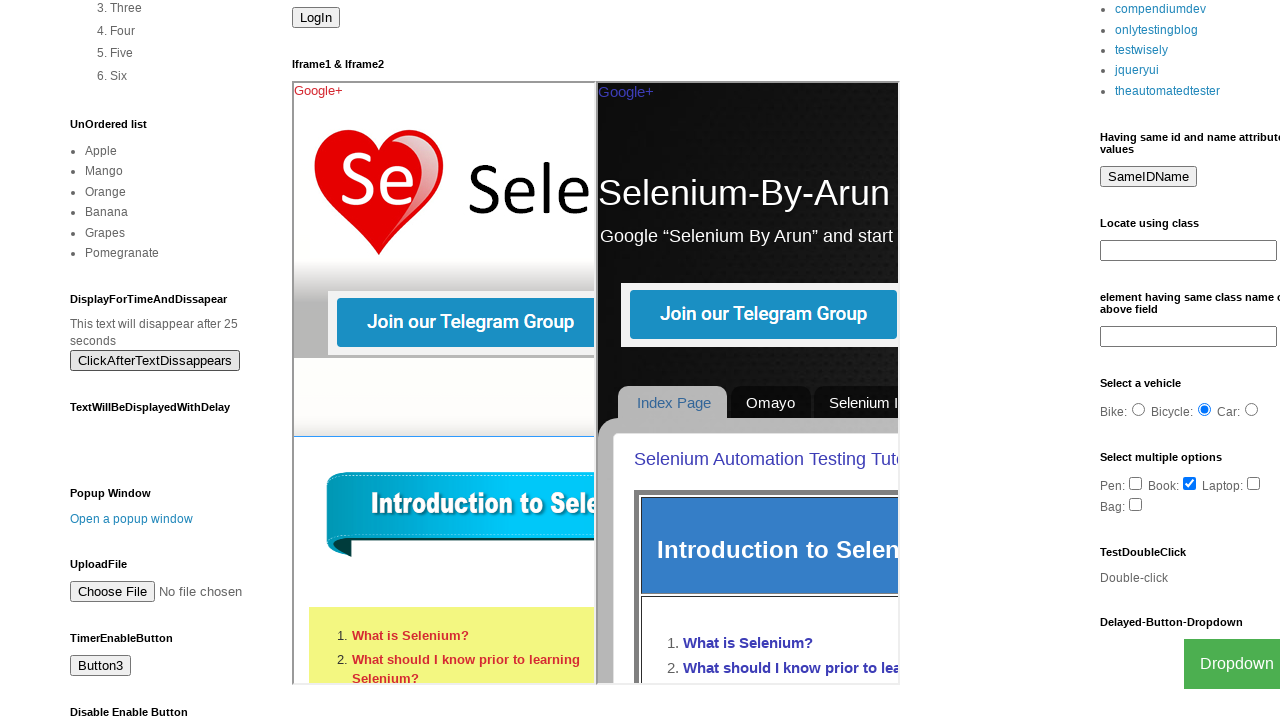

Set up dialog handler to accept alert
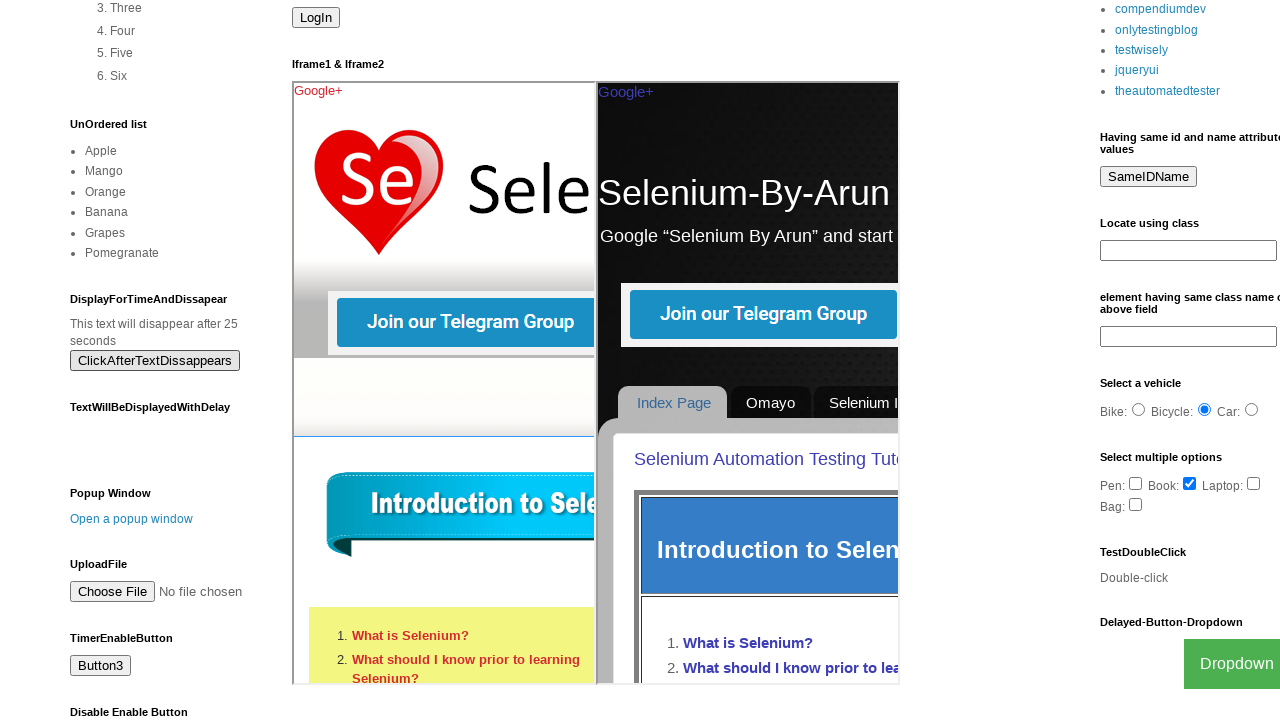

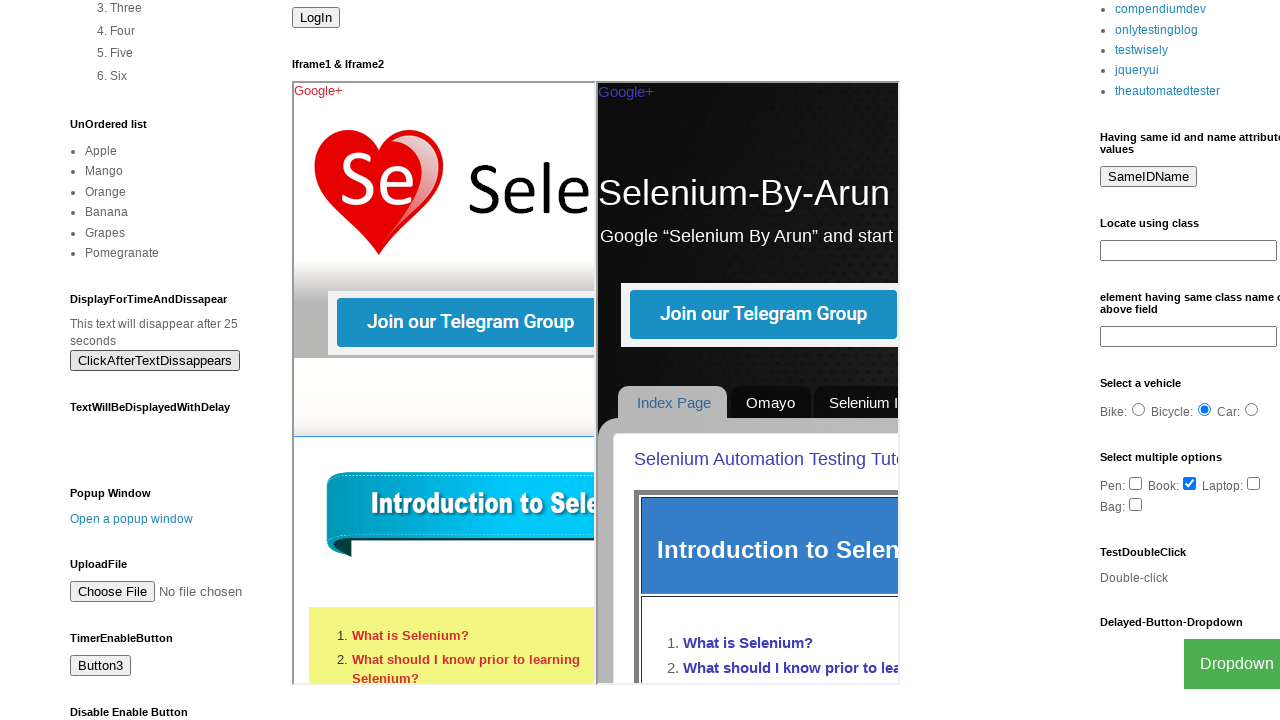